Tests an e-commerce shopping flow by adding specific vegetables (Cucumber, Brocolli, Beetroot) to cart, proceeding to checkout, and applying a promo code

Starting URL: https://rahulshettyacademy.com/seleniumPractise/#/

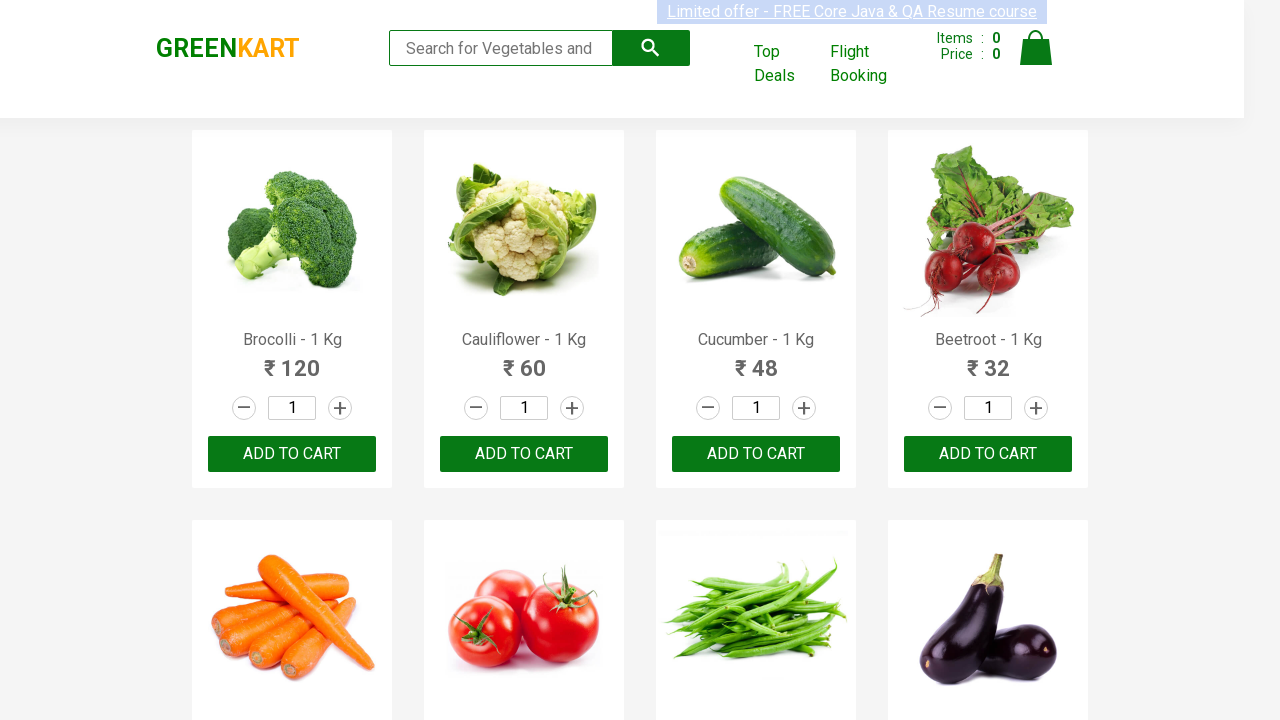

Waited for product list to load
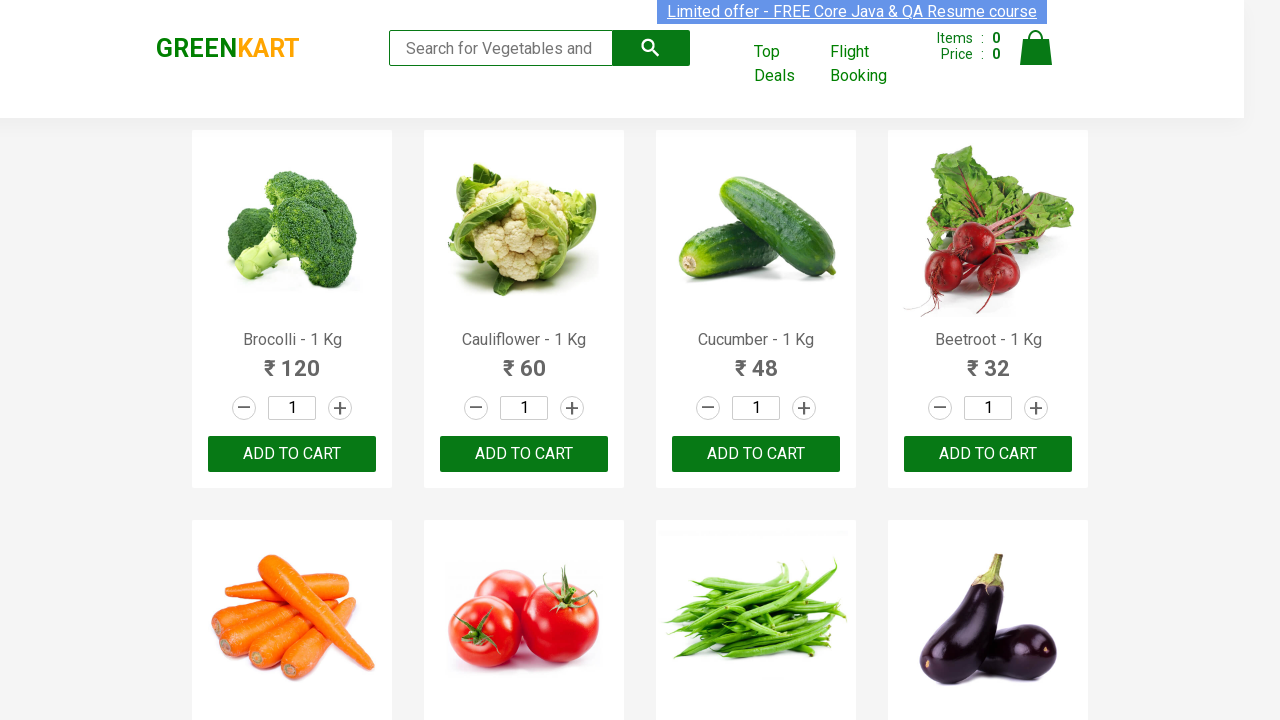

Retrieved all product name elements
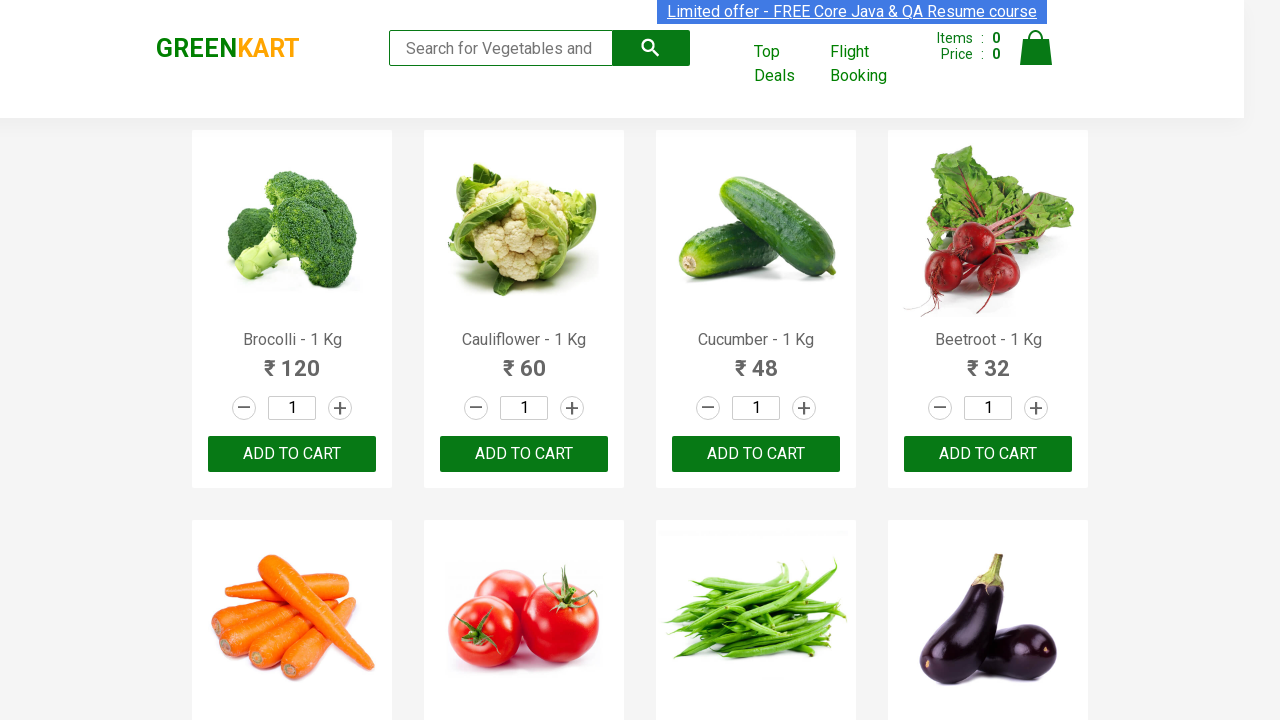

Retrieved all add to cart buttons
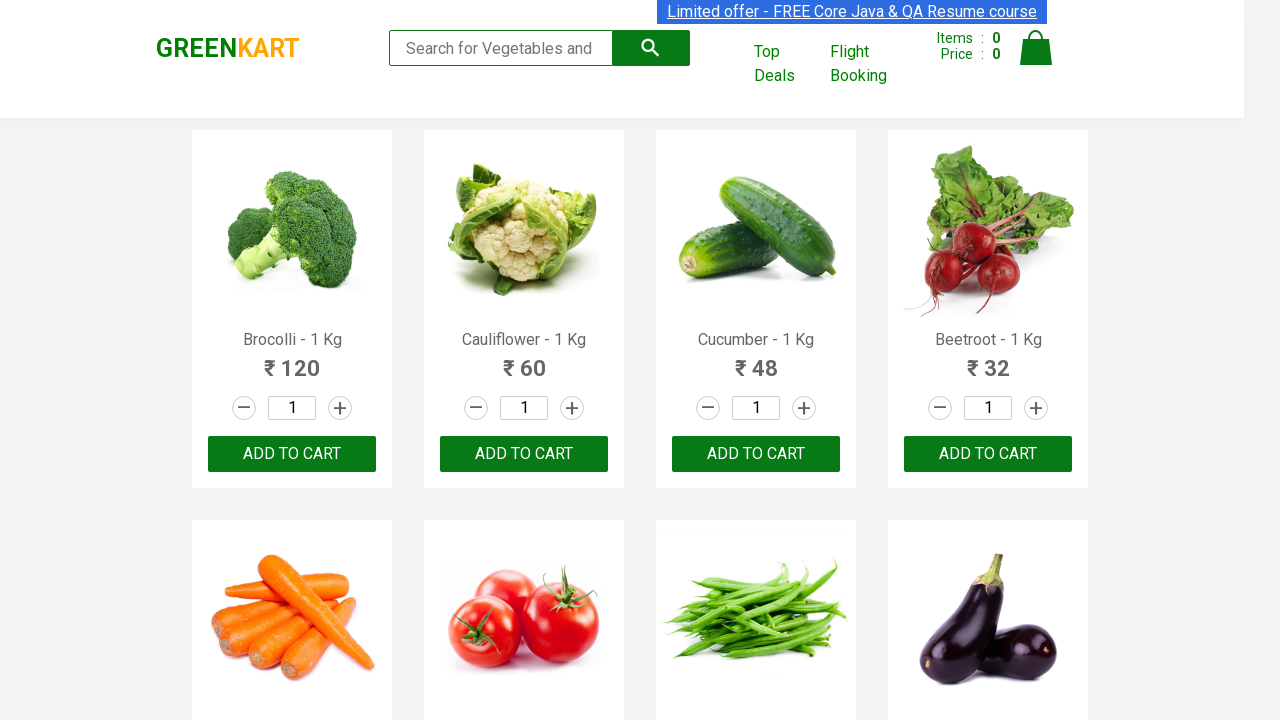

Added Brocolli to cart at (292, 454) on xpath=//div[@class='product-action']/button >> nth=0
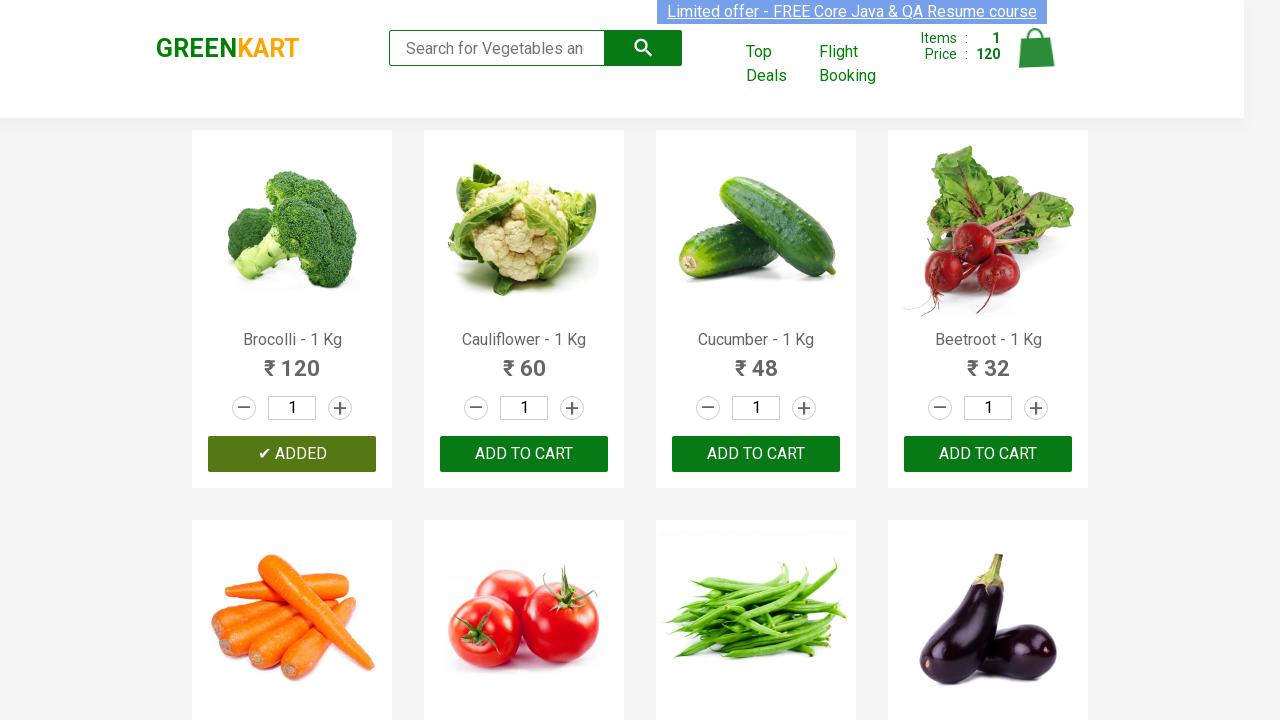

Added Cucumber to cart at (756, 454) on xpath=//div[@class='product-action']/button >> nth=2
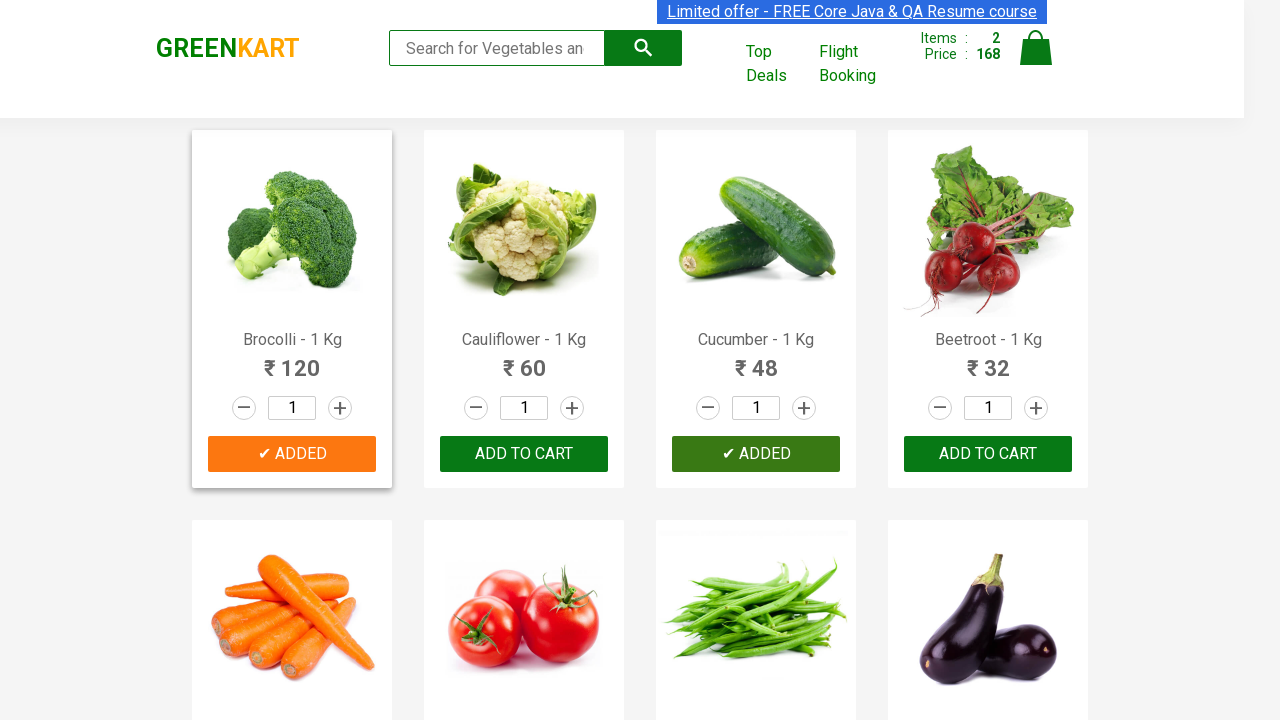

Added Beetroot to cart at (988, 454) on xpath=//div[@class='product-action']/button >> nth=3
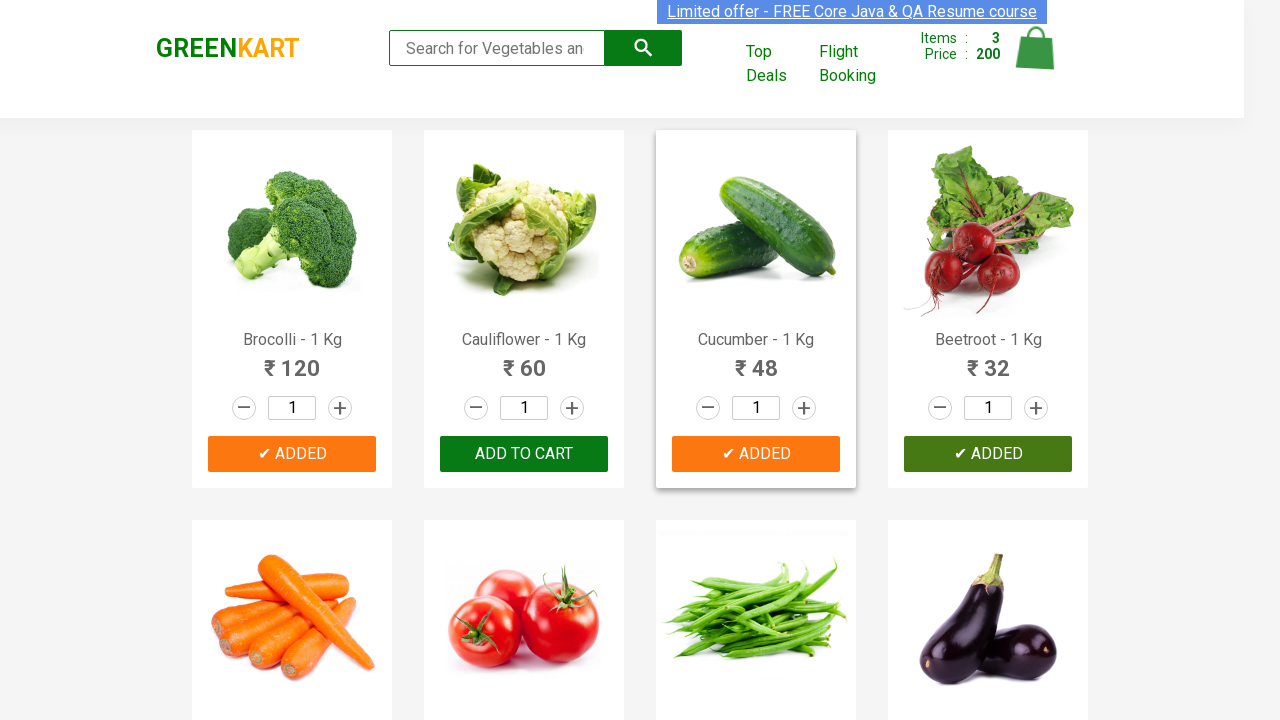

Clicked cart icon to view shopping cart at (1036, 48) on img[alt='Cart']
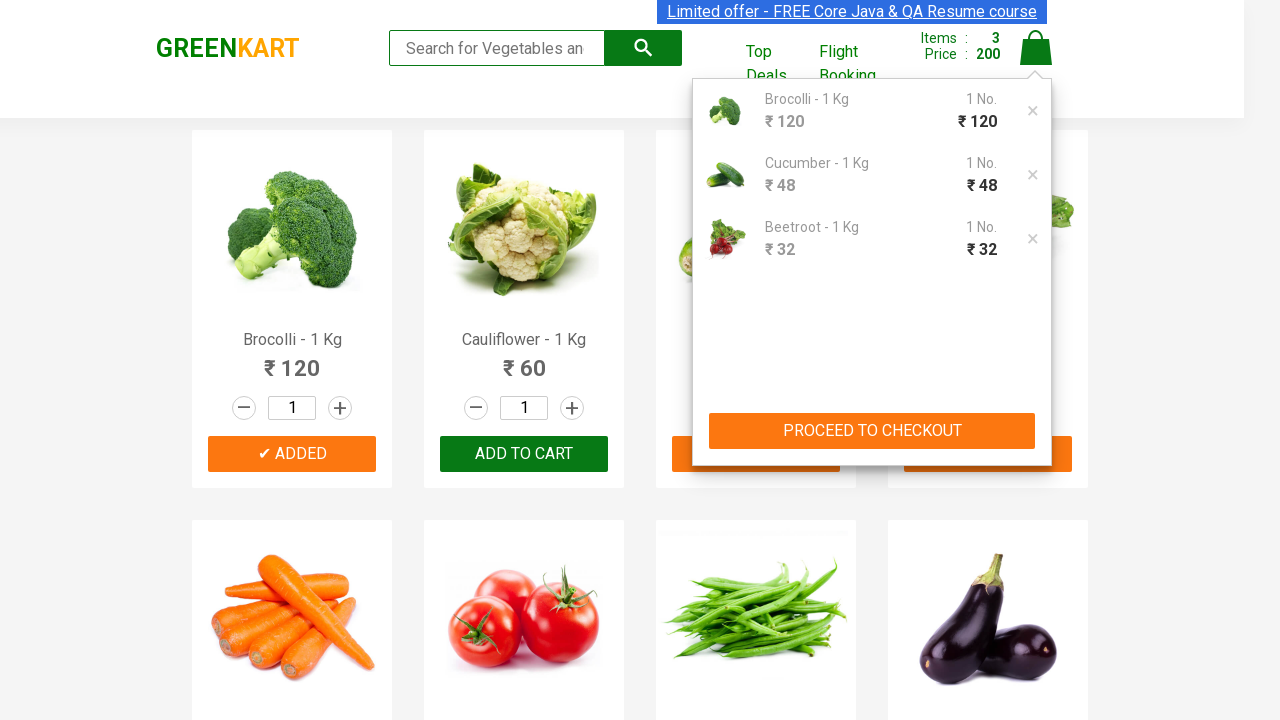

Clicked 'Proceed to Checkout' button at (872, 431) on xpath=//button[contains(text(),'PROCEED TO CHECKOUT')]
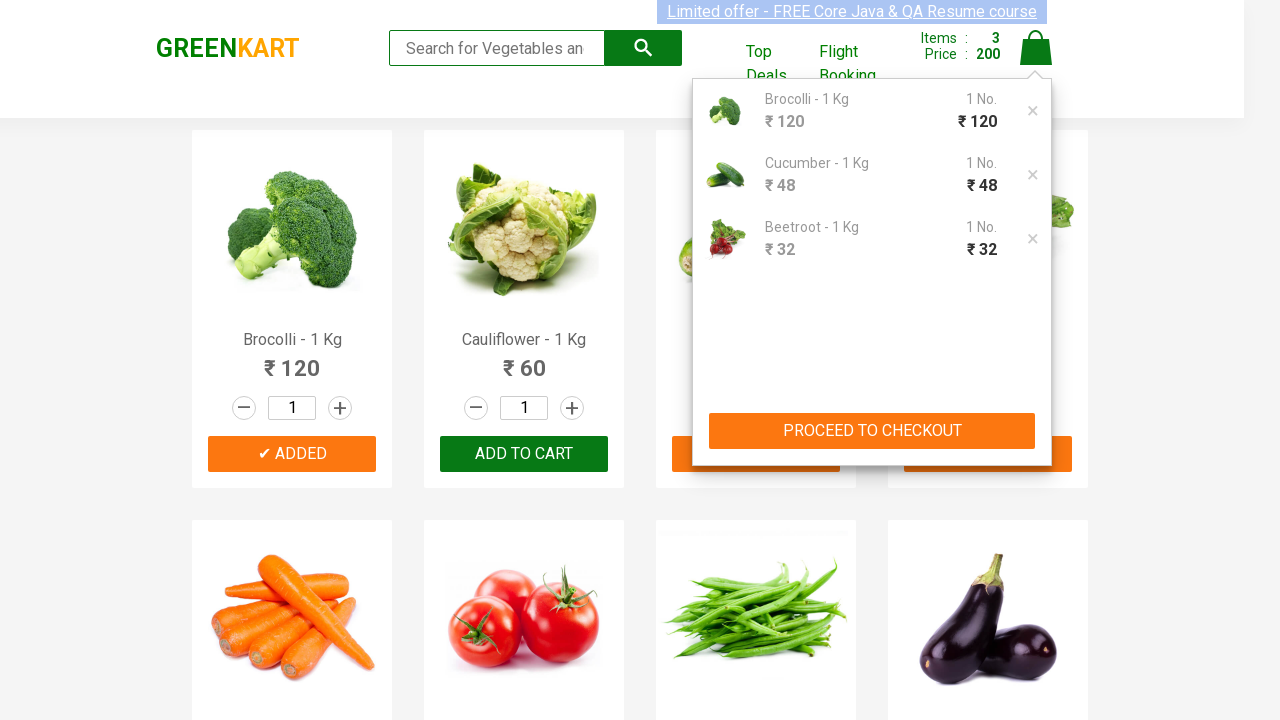

Waited for promo code input field to appear
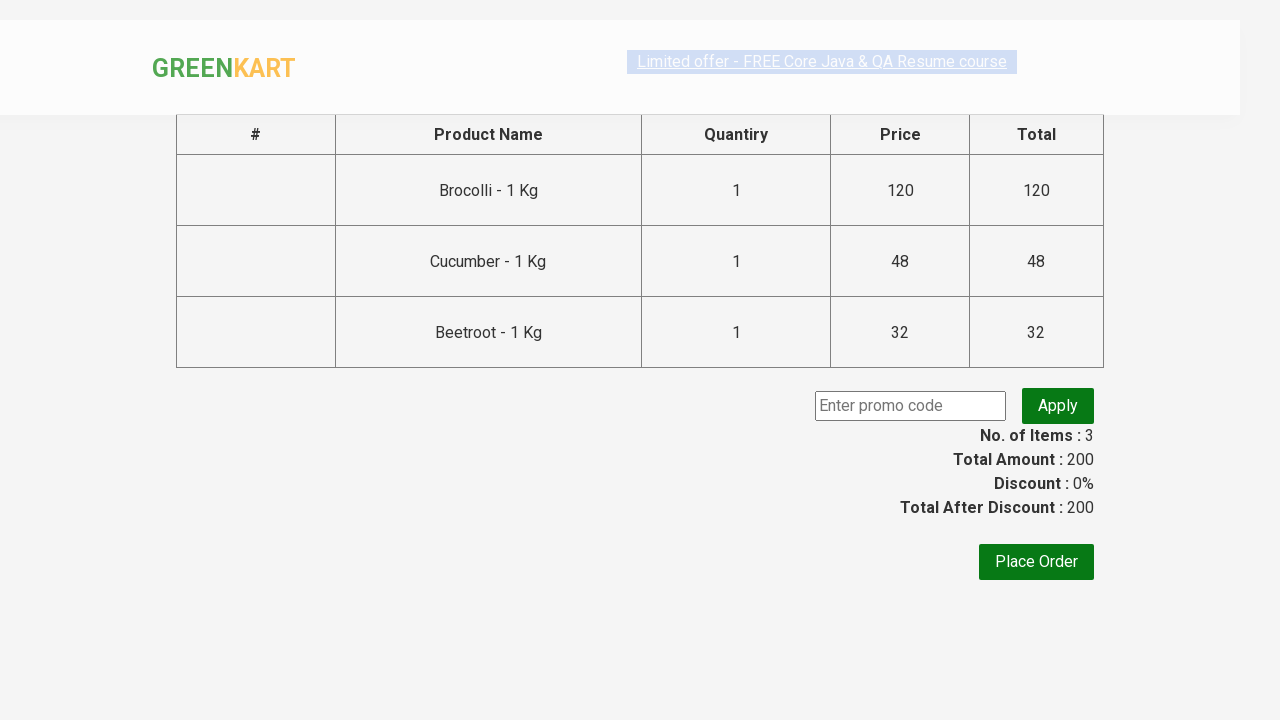

Entered promo code 'rahulshettyacademy' on input[class='promoCode']
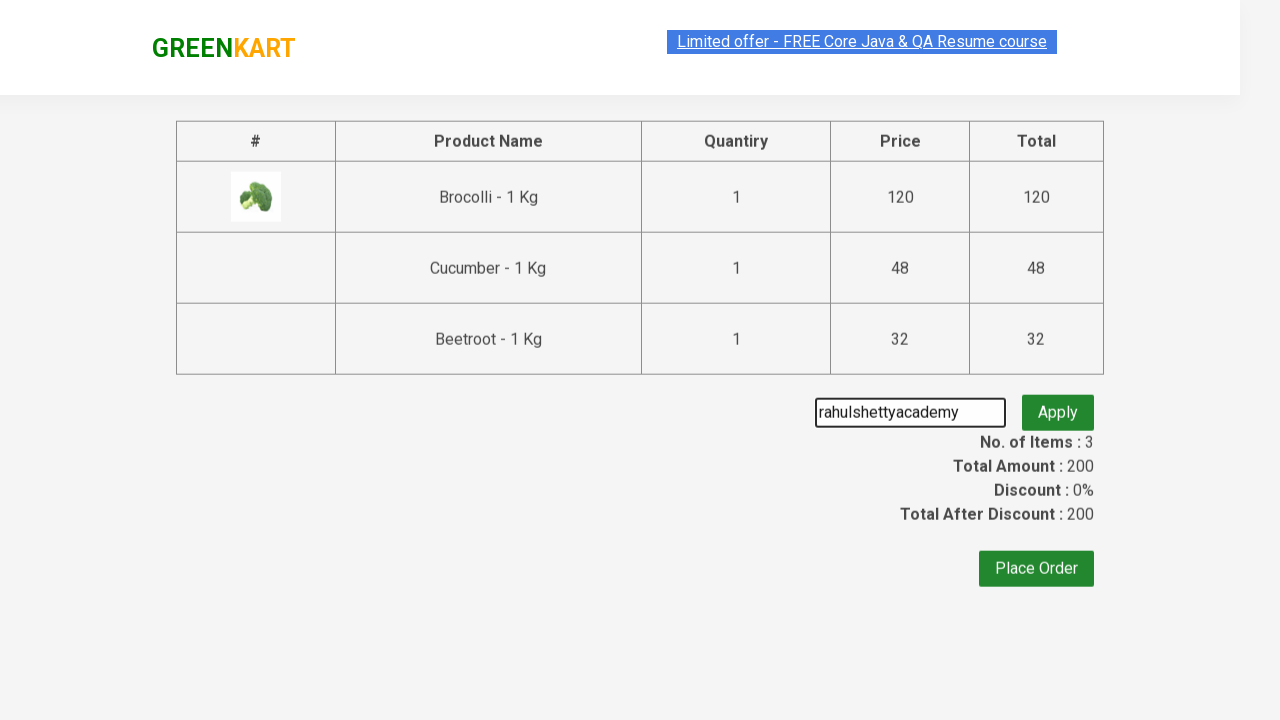

Clicked 'Apply' button to apply promo code at (1058, 406) on button.promoBtn
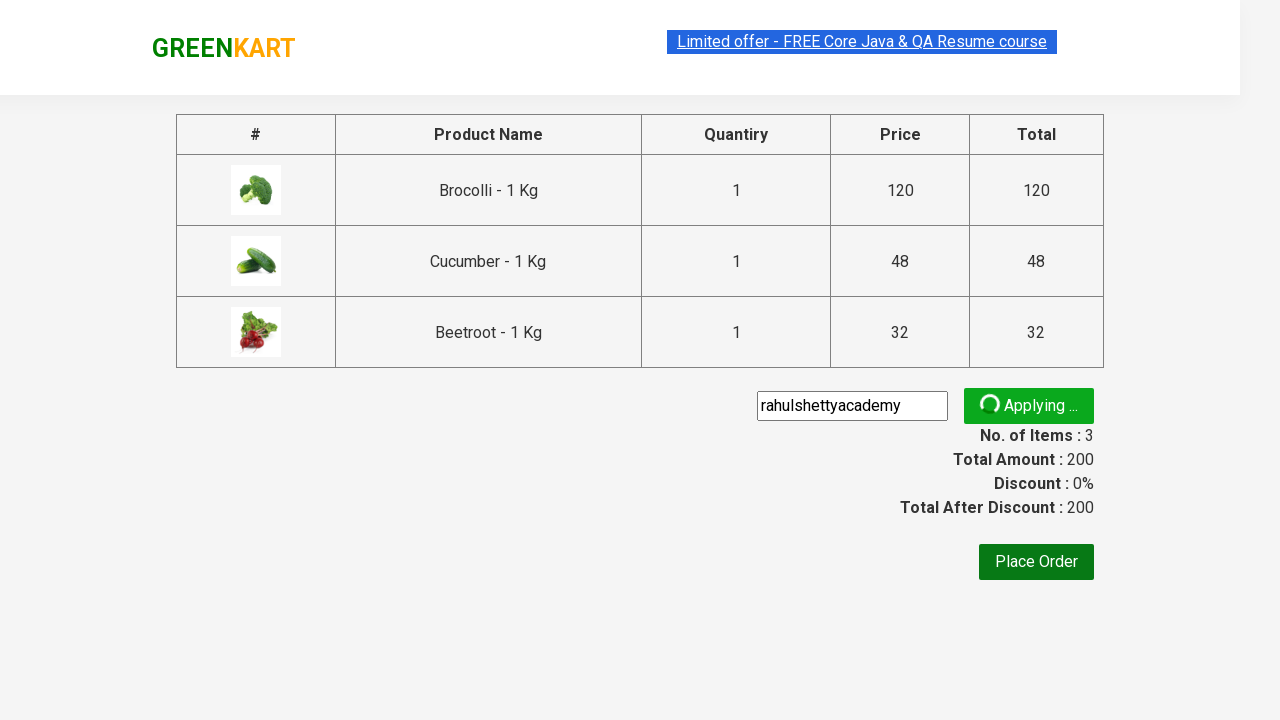

Promo code successfully applied and discount information displayed
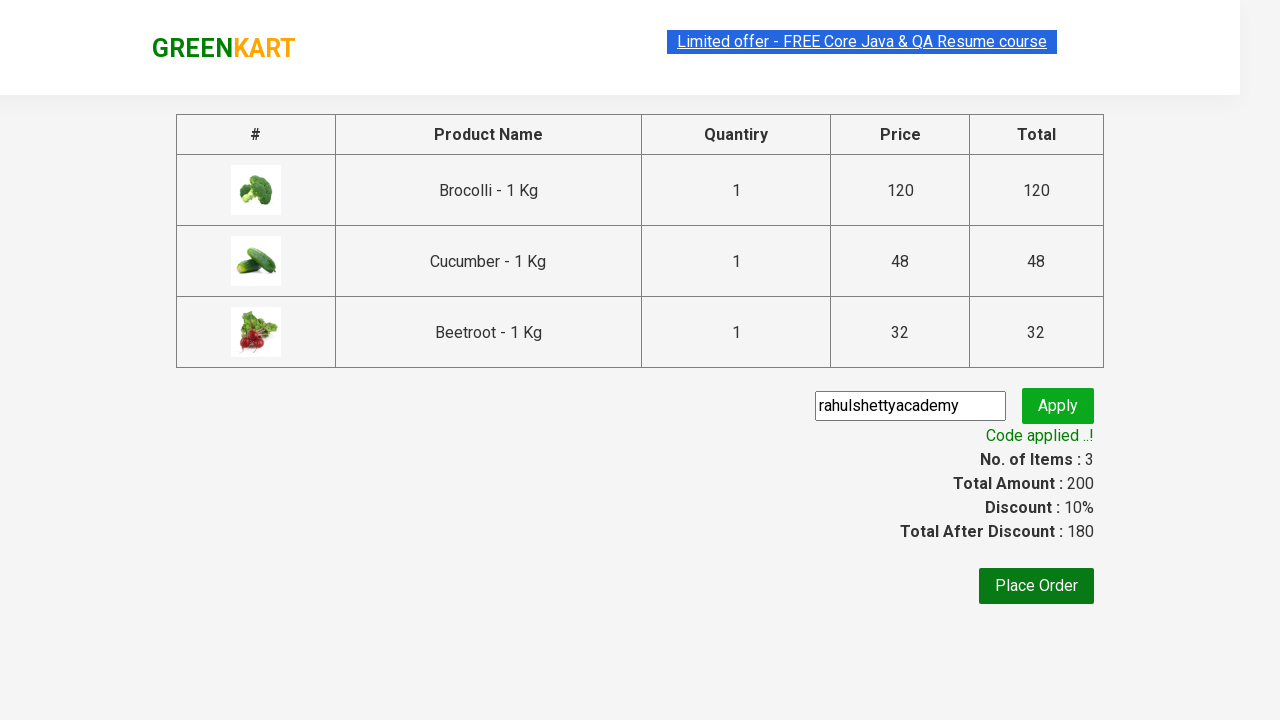

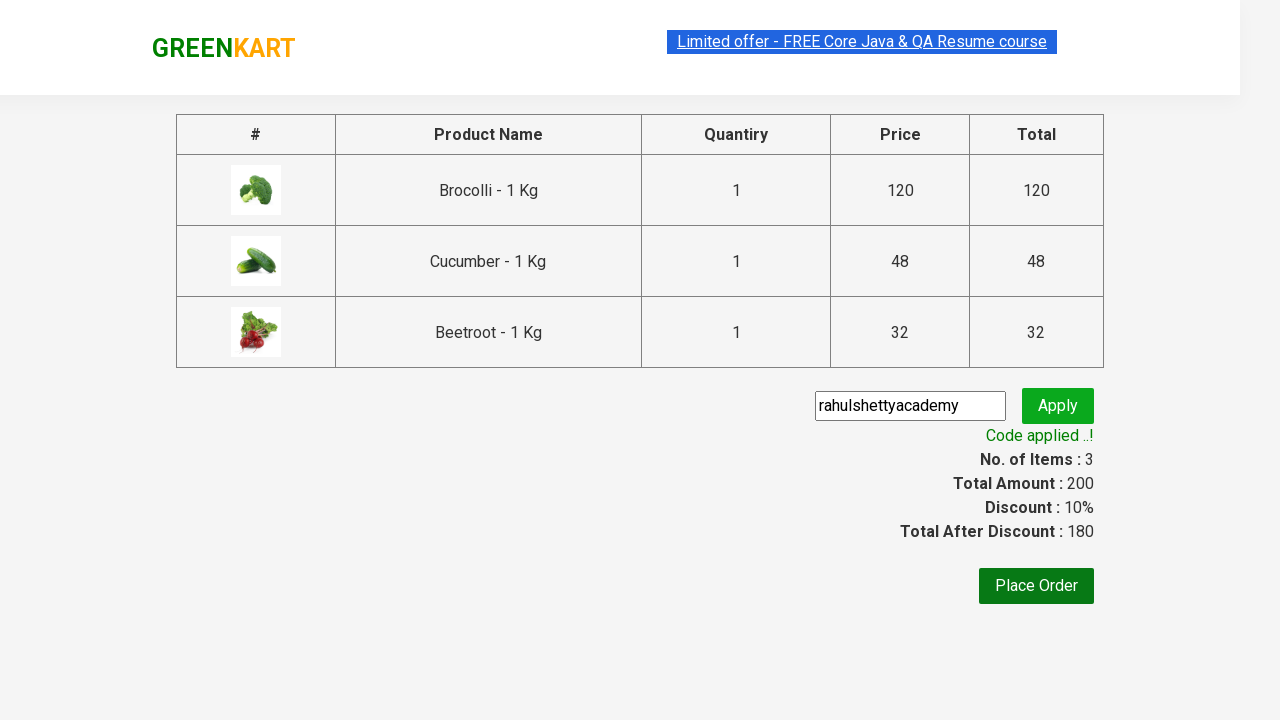